Tests the automation practice form by filling in first name, last name, selecting gender, and entering a mobile number, then verifies the first name field value.

Starting URL: https://demoqa.com/automation-practice-form

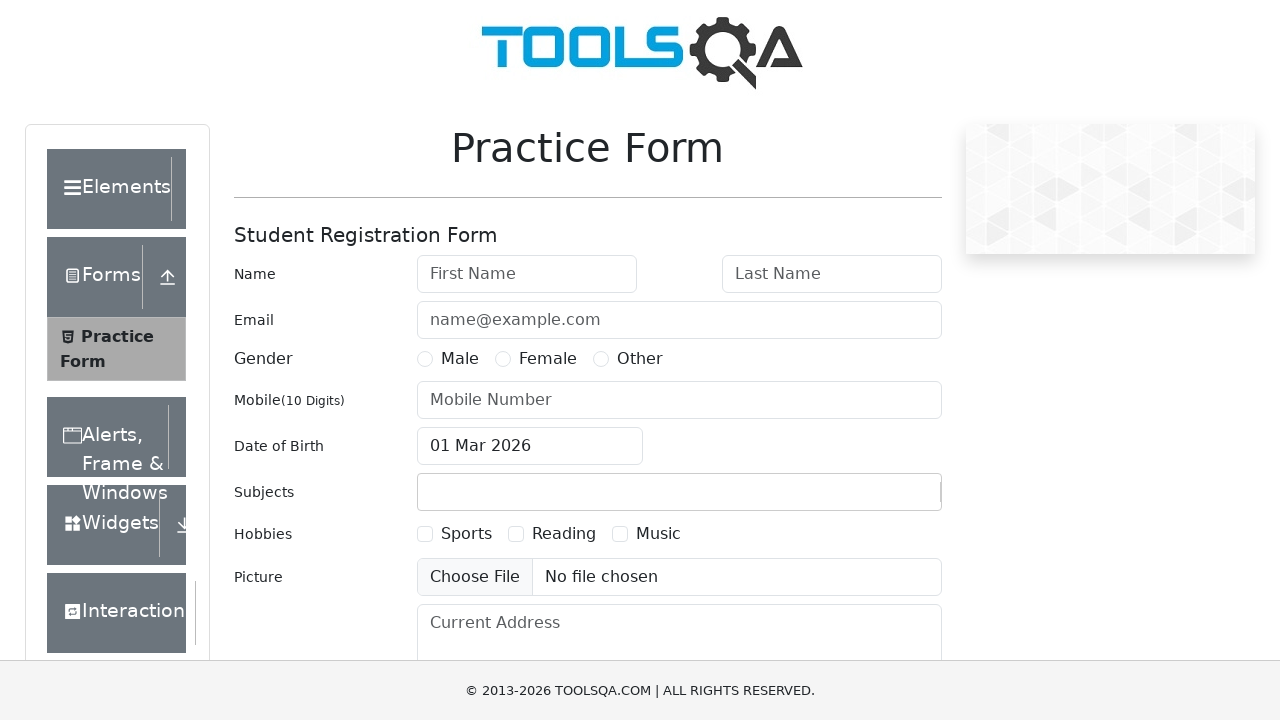

Filled first name field with 'Michael' on #firstName
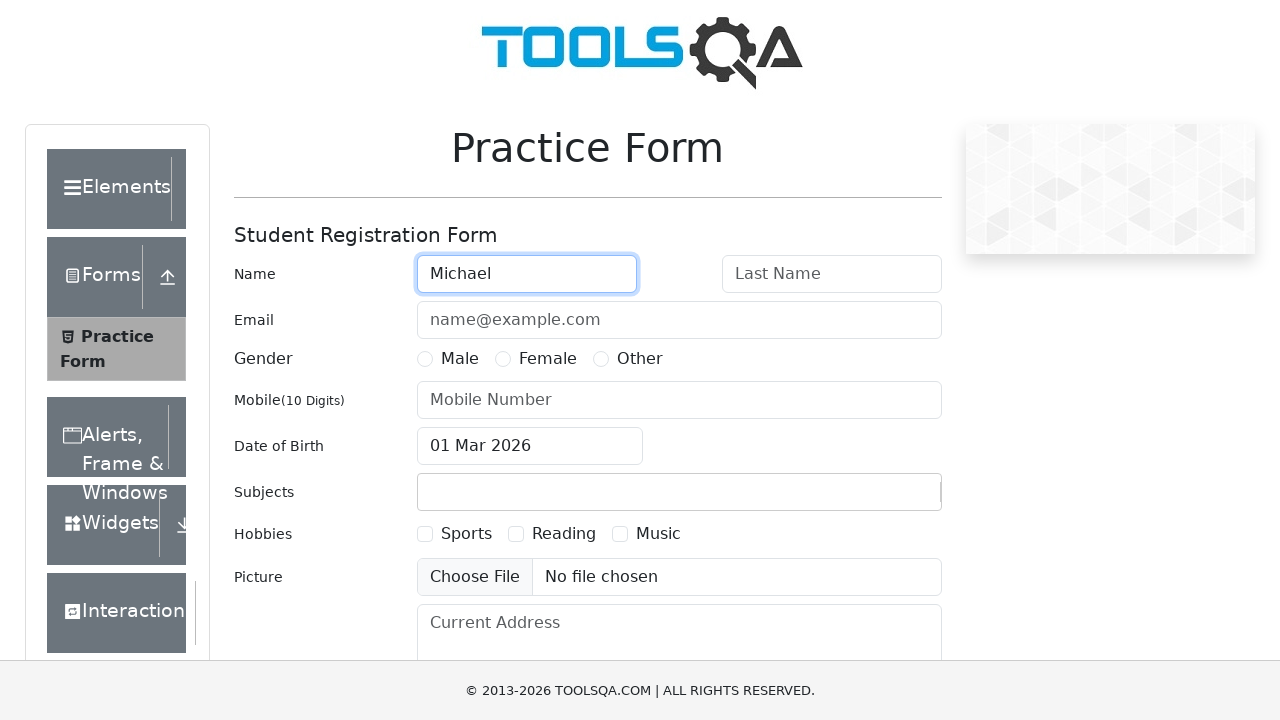

Filled last name field with 'Johnson' on #lastName
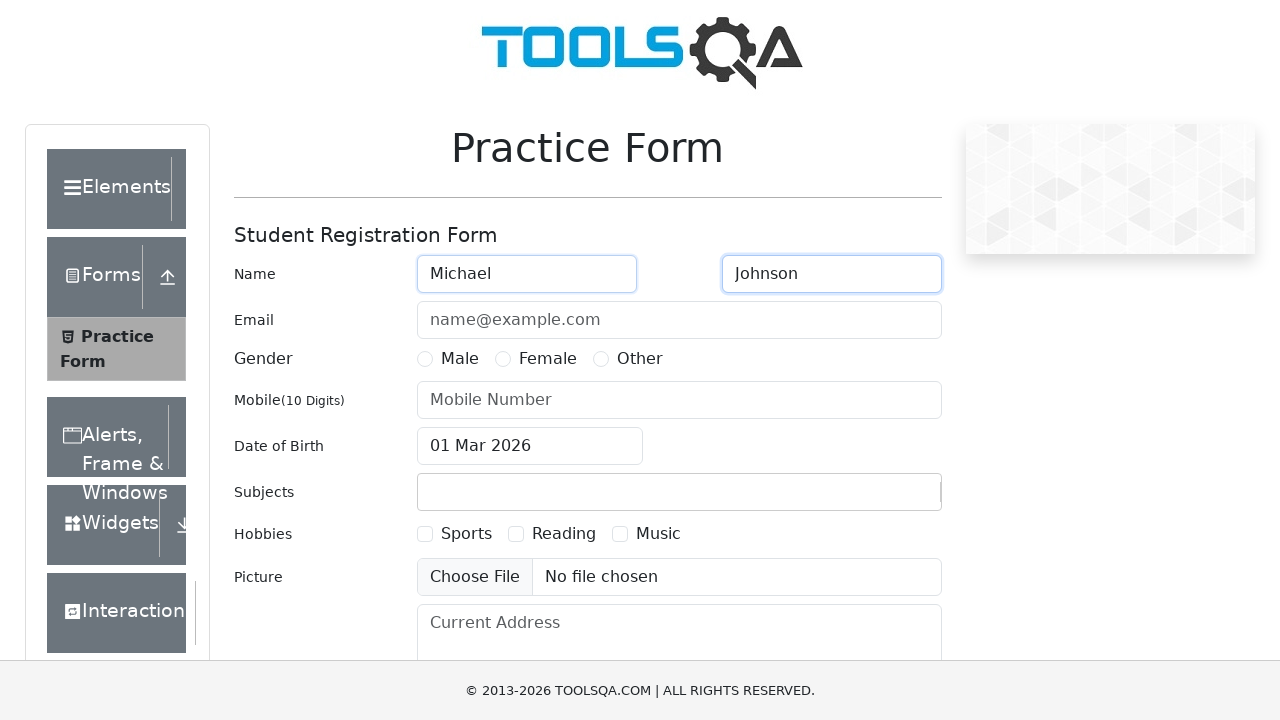

Selected Male gender option at (126, 424) on text=Male
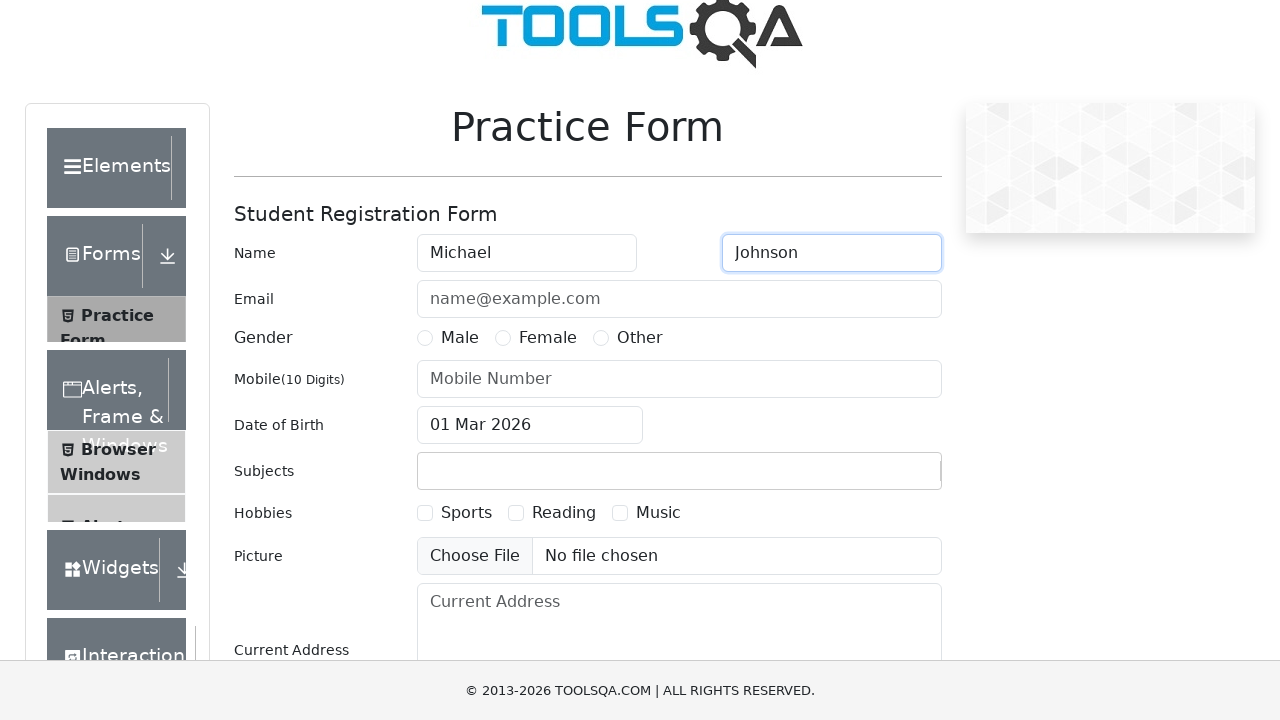

Filled mobile number field with '5551234567' on [placeholder='Mobile Number']
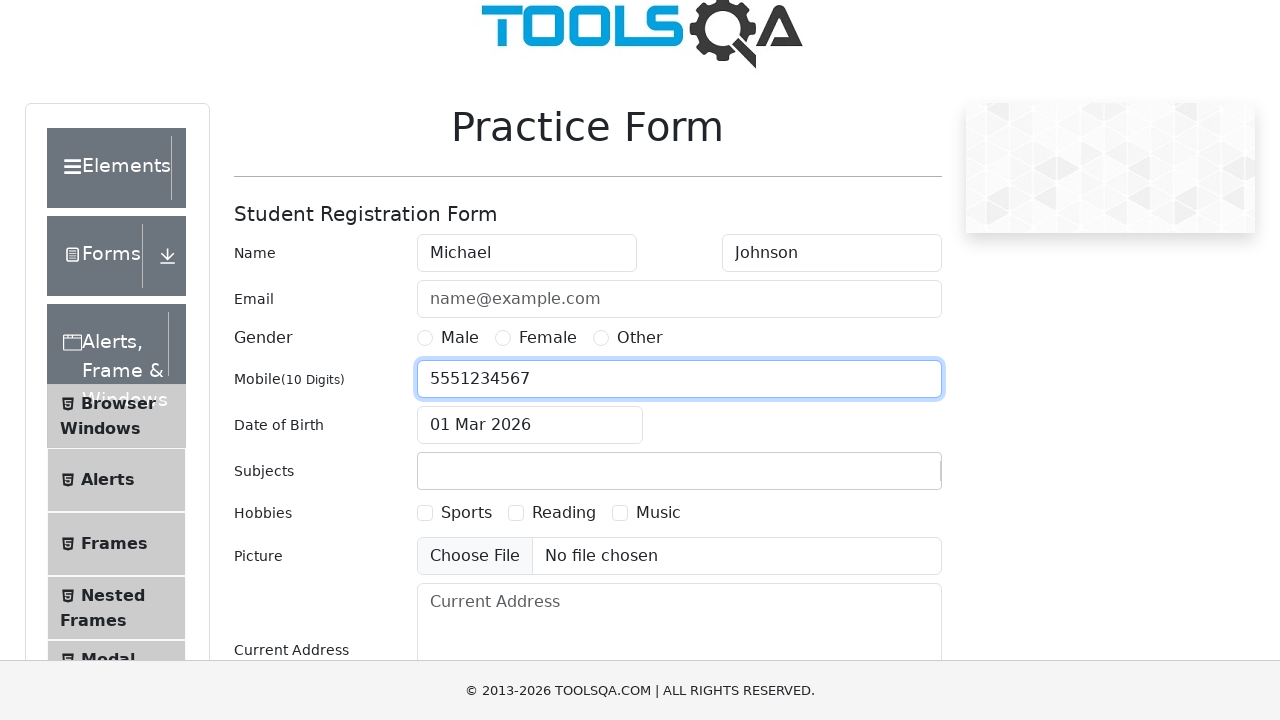

Verified first name field contains 'Michael'
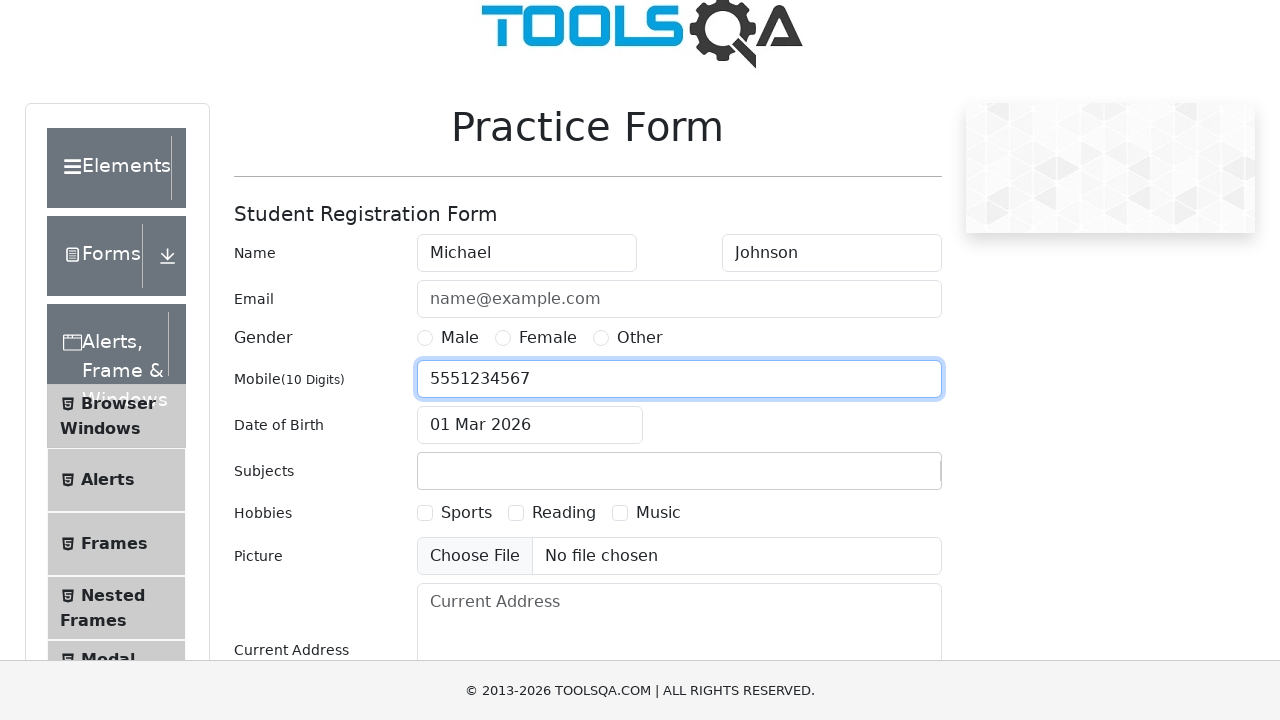

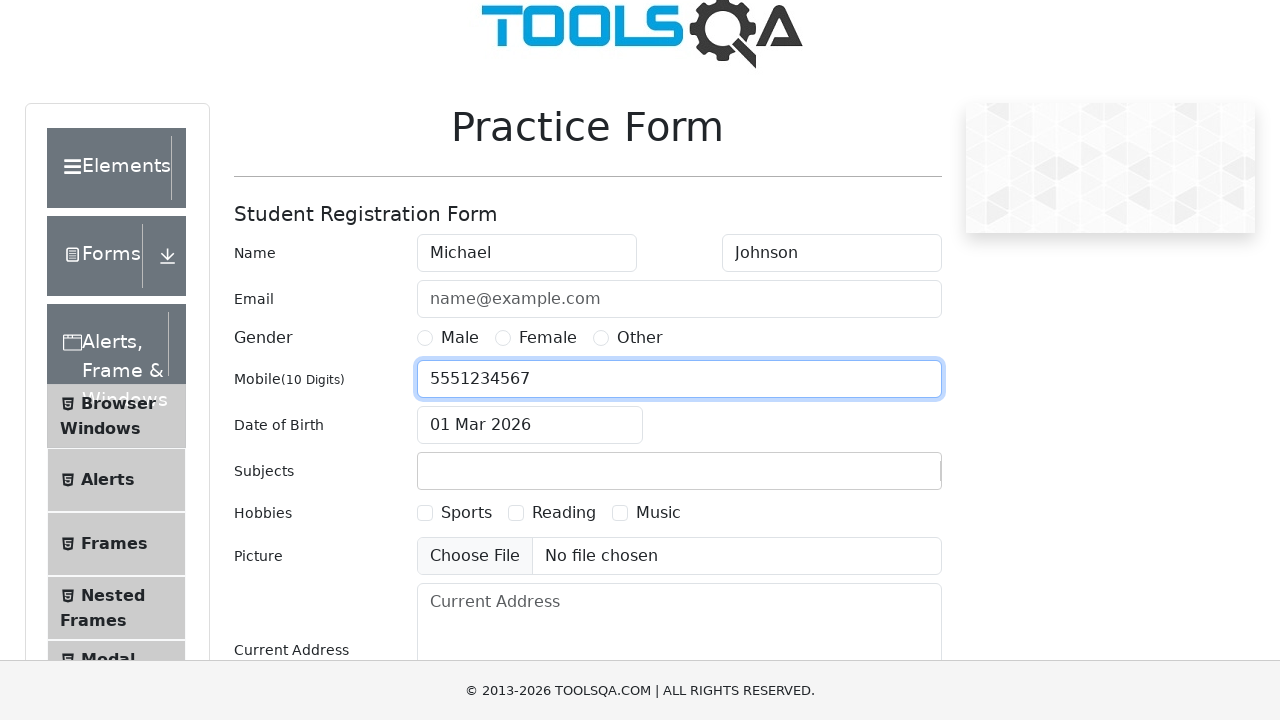